Tests the password reset form by entering an invalid username and verifying the error message is displayed

Starting URL: https://login1.nextbasecrm.com/?forgot_password=yes

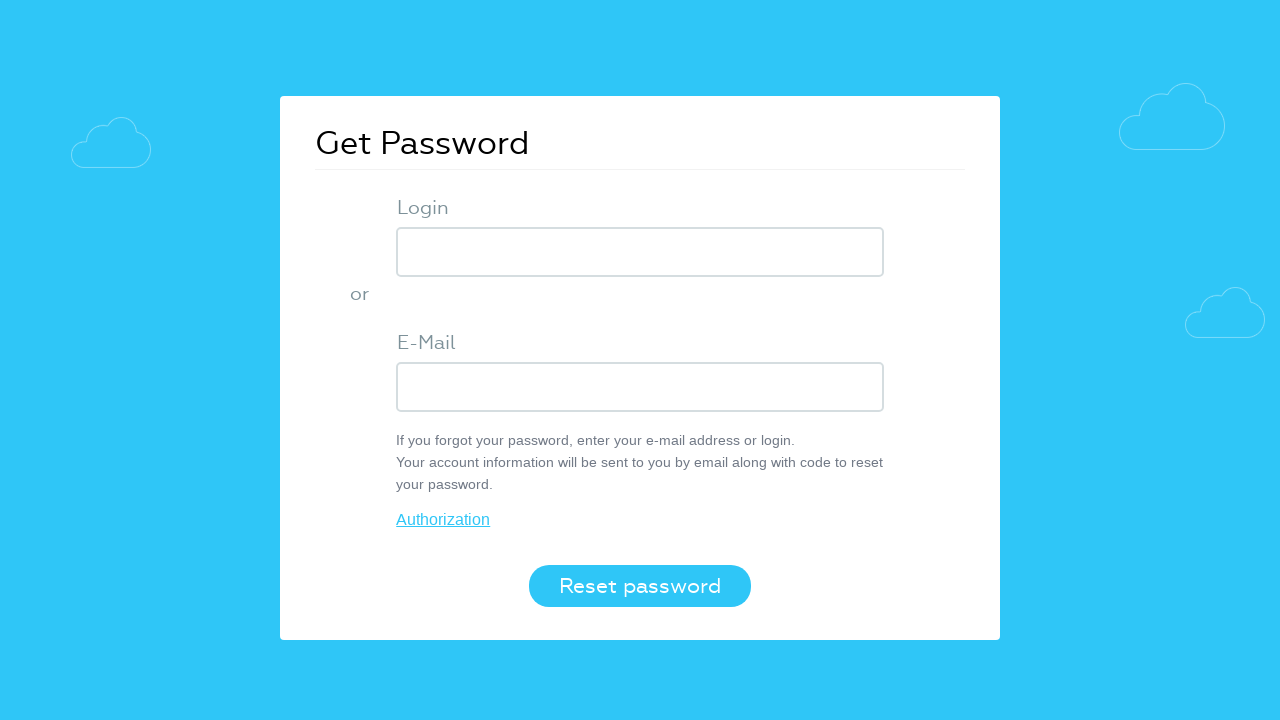

Filled USER_LOGIN field with invalid username 'awrongusername' on input[name='USER_LOGIN']
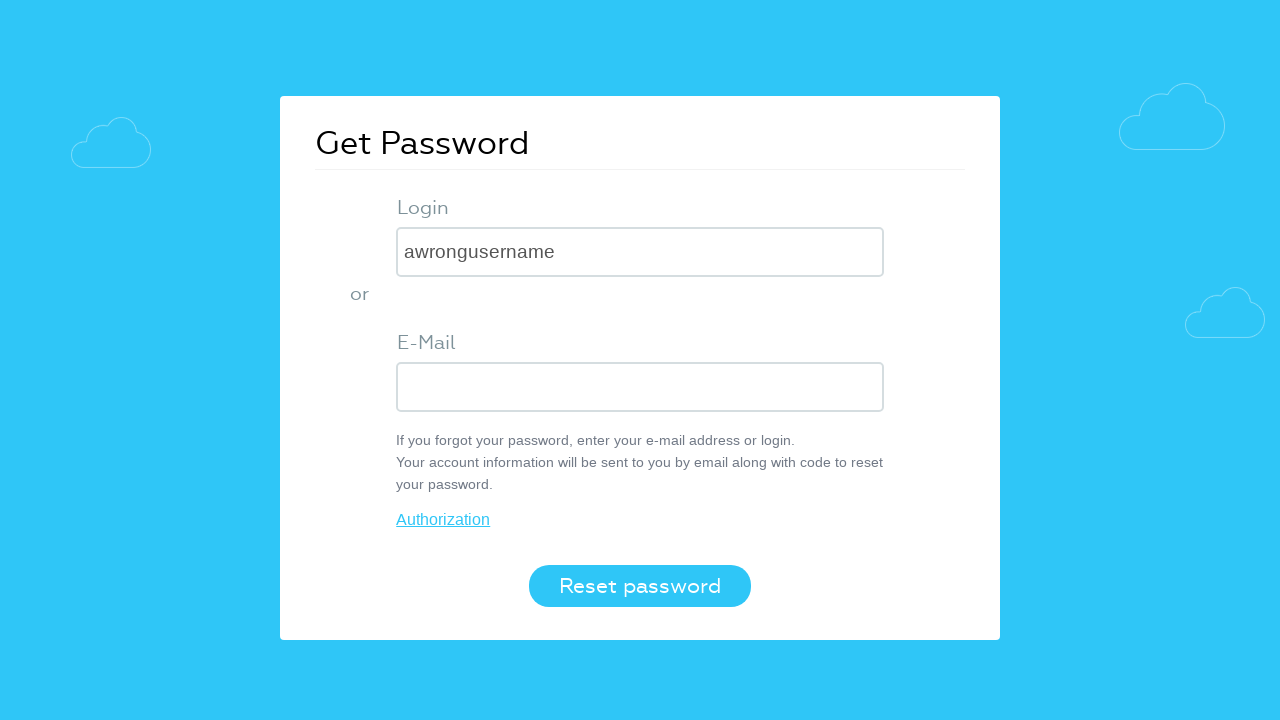

Clicked the login/reset button at (640, 586) on .login-btn
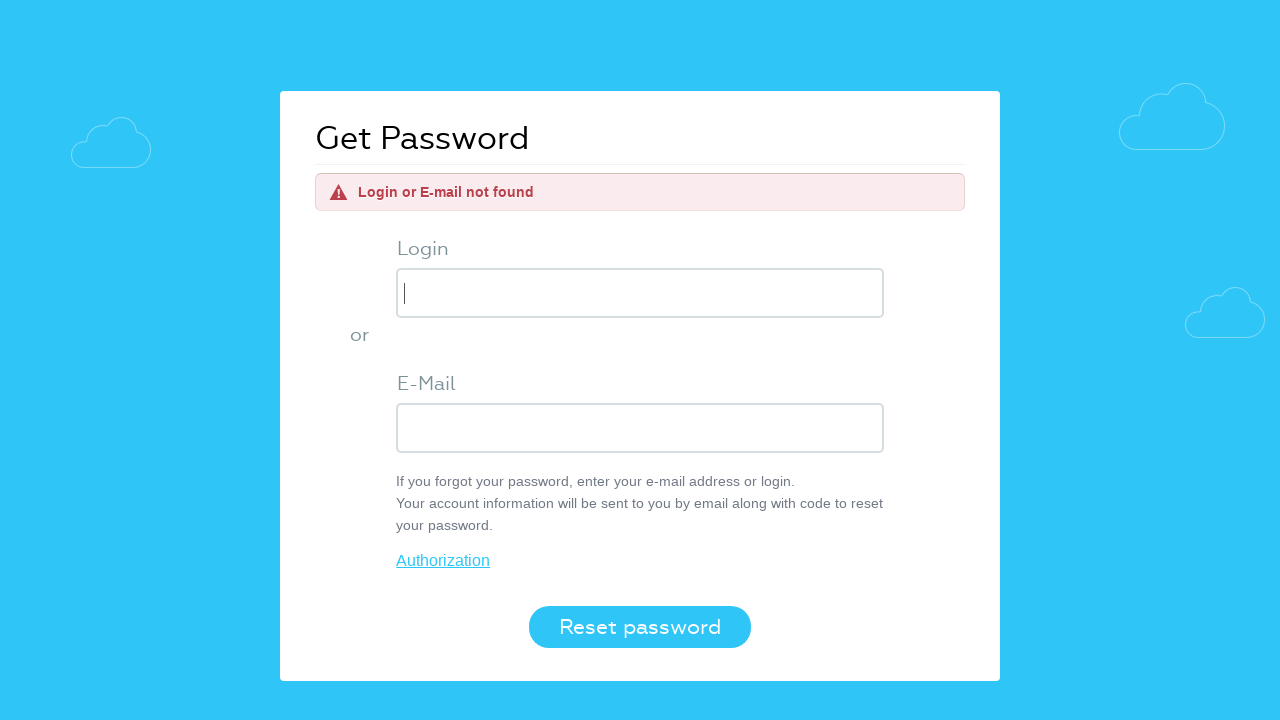

Error message appeared on the page
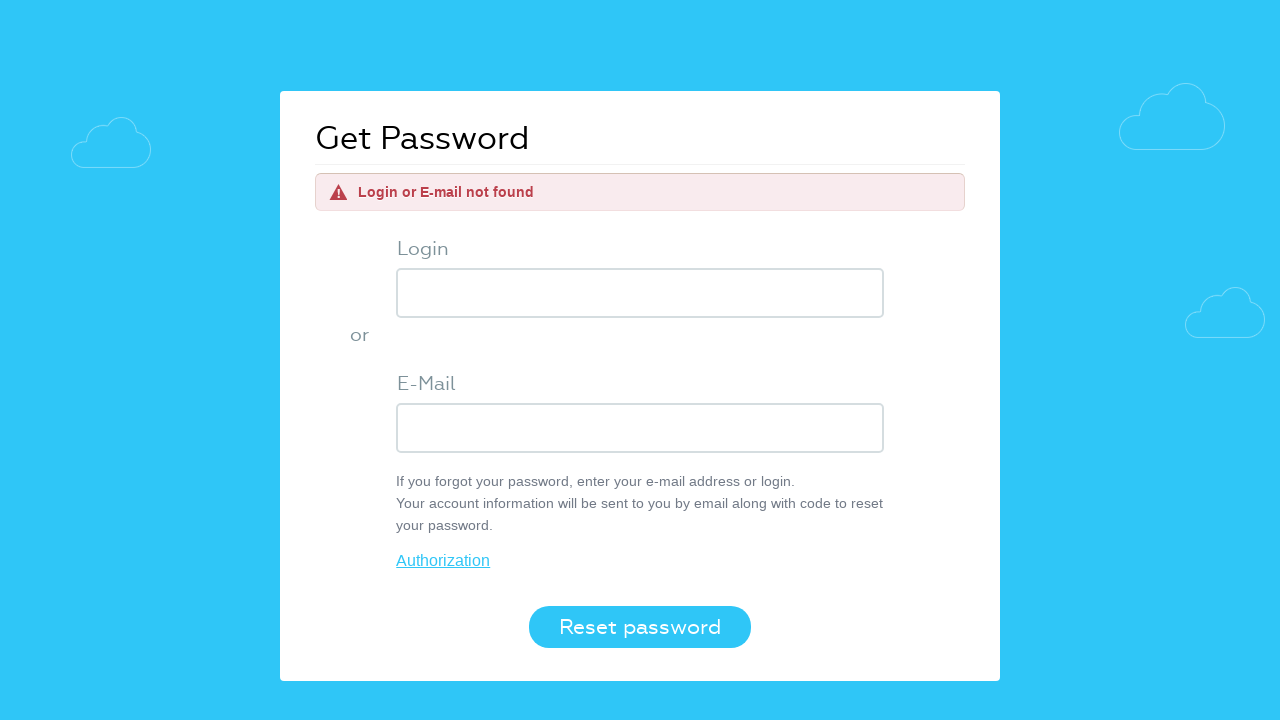

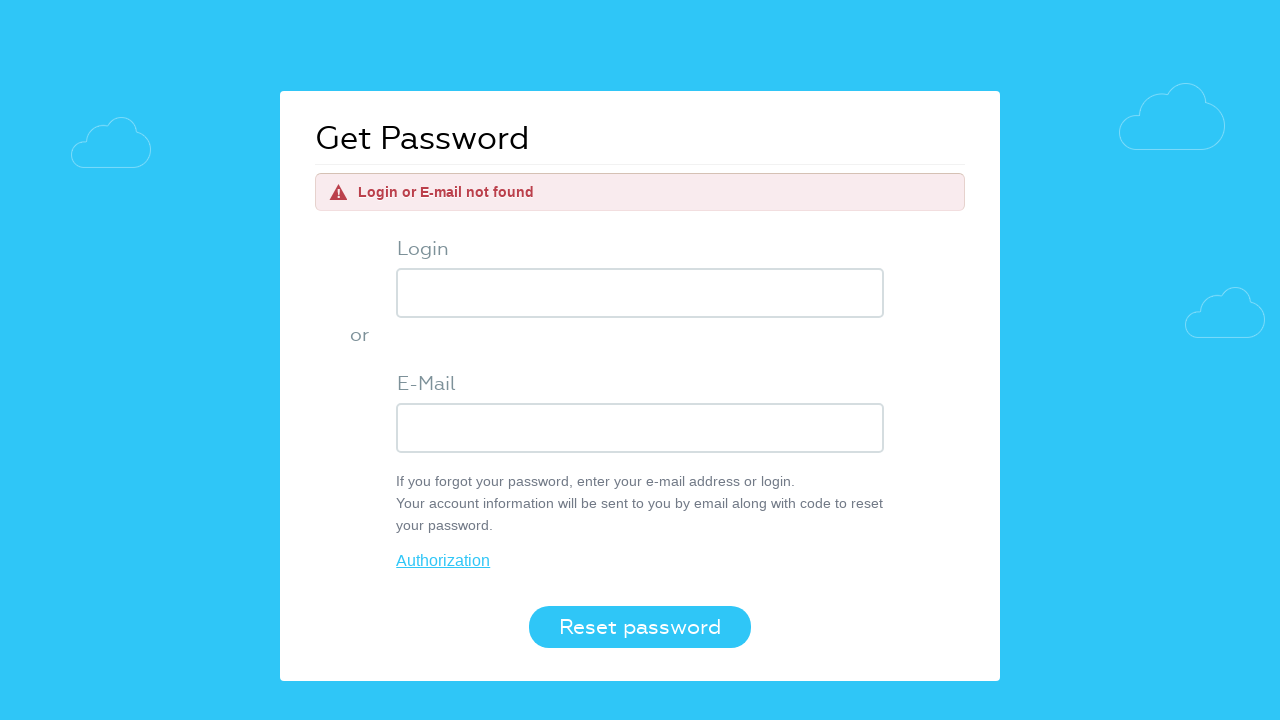